Tests the search and filter functionality on Ajio.com by searching for "Bags", then applying the "Men" filter followed by the "Men - Fashion Bags" subcategory filter, and verifying product results are displayed.

Starting URL: https://www.ajio.com/

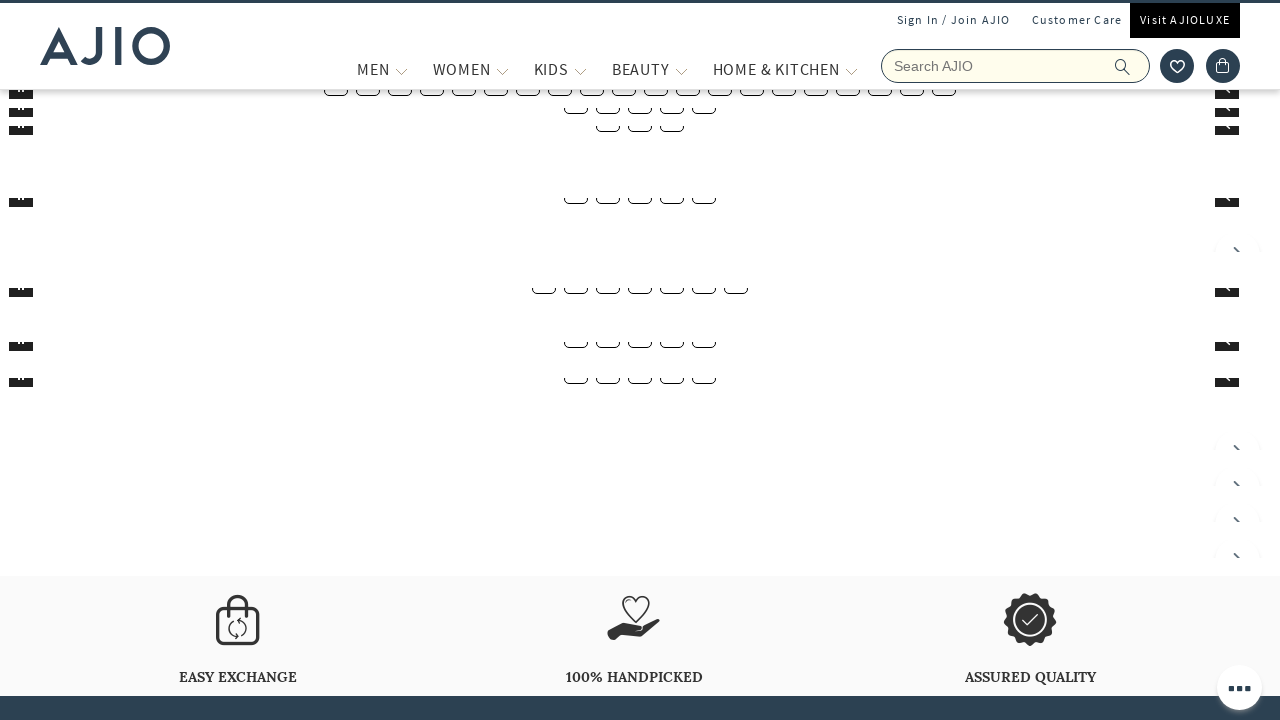

Filled search box with 'Bags' on input[name='searchVal']
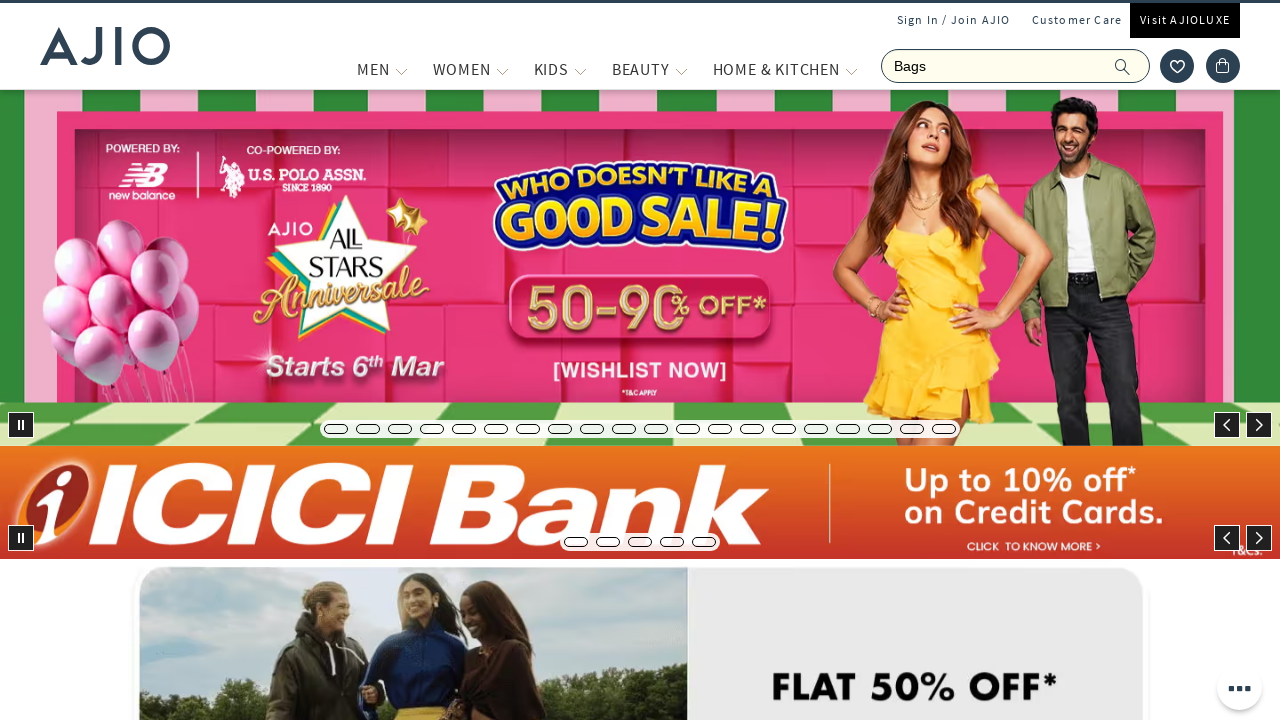

Clicked search icon to initiate search at (1123, 66) on span.ic-search
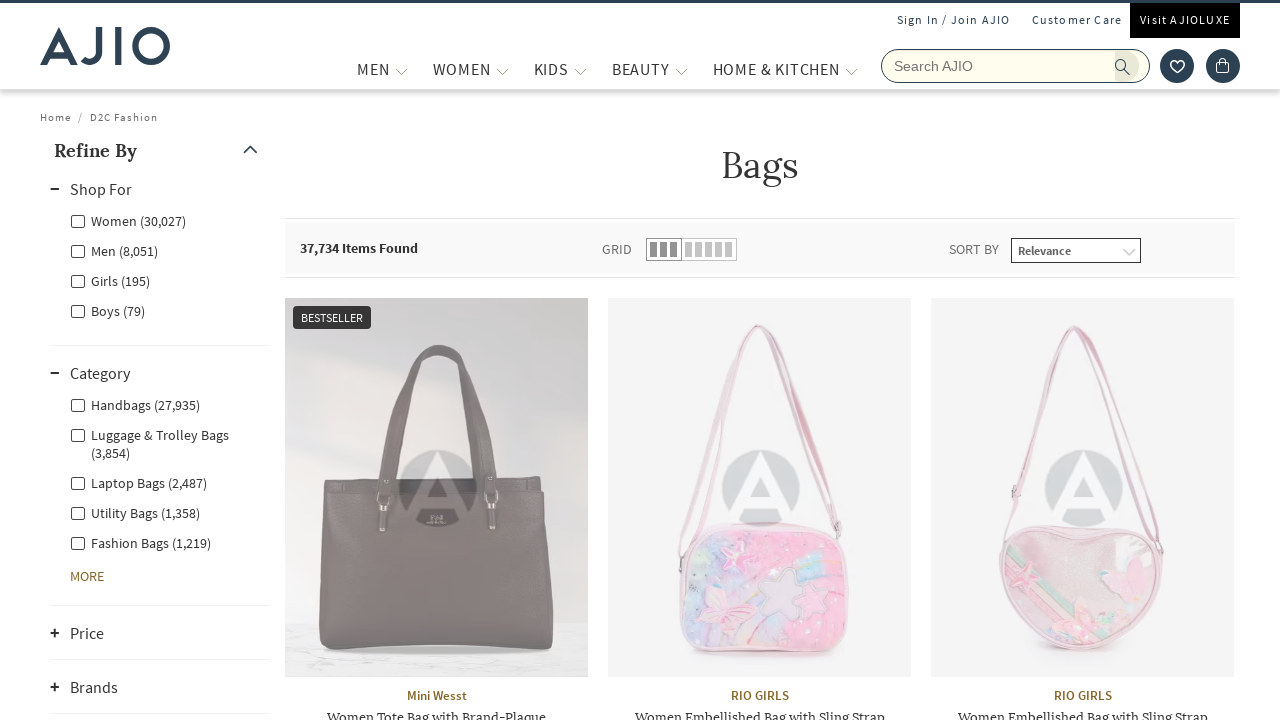

Search results page loaded with filters available
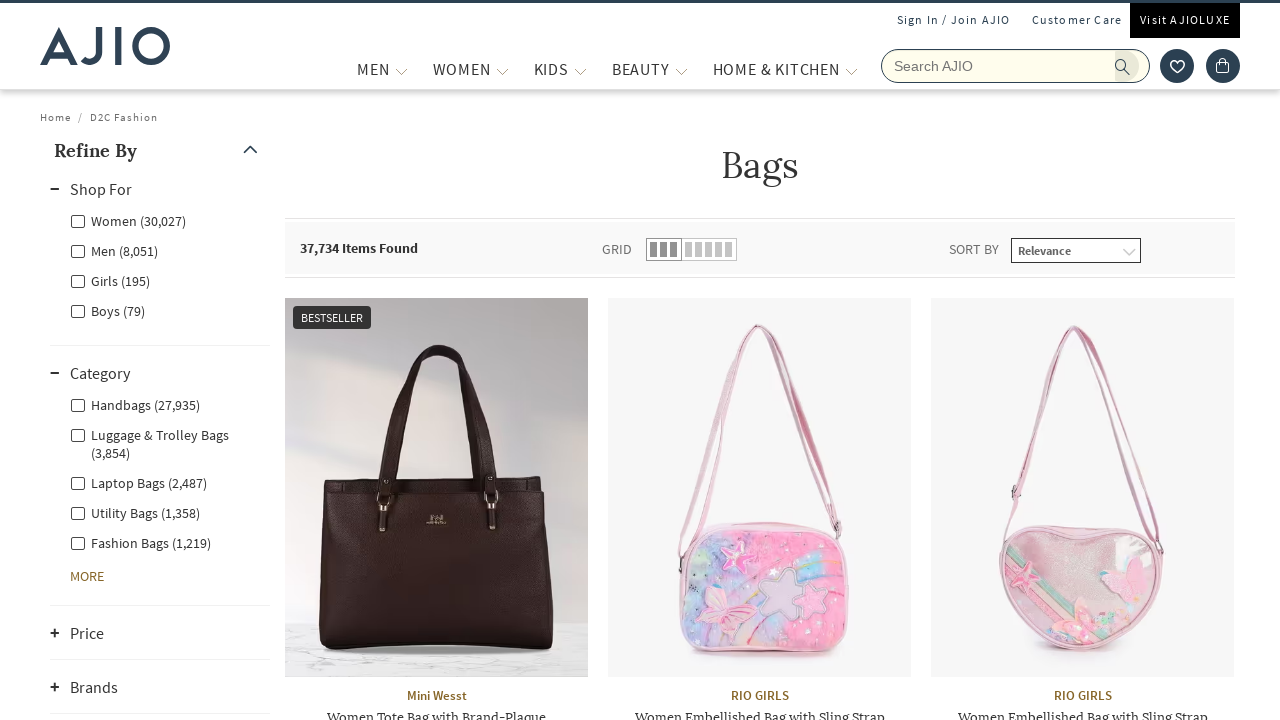

Applied 'Men' filter to search results at (114, 250) on label[for='Men']
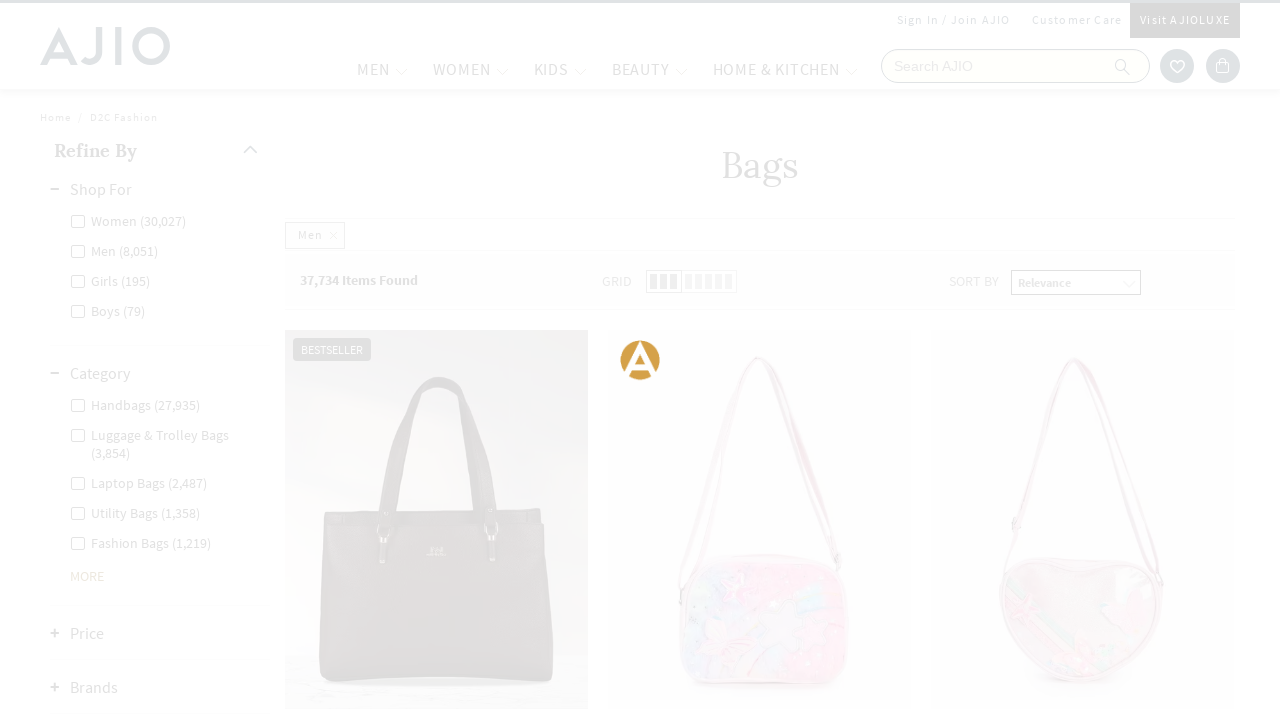

Waited for Men filter to be applied
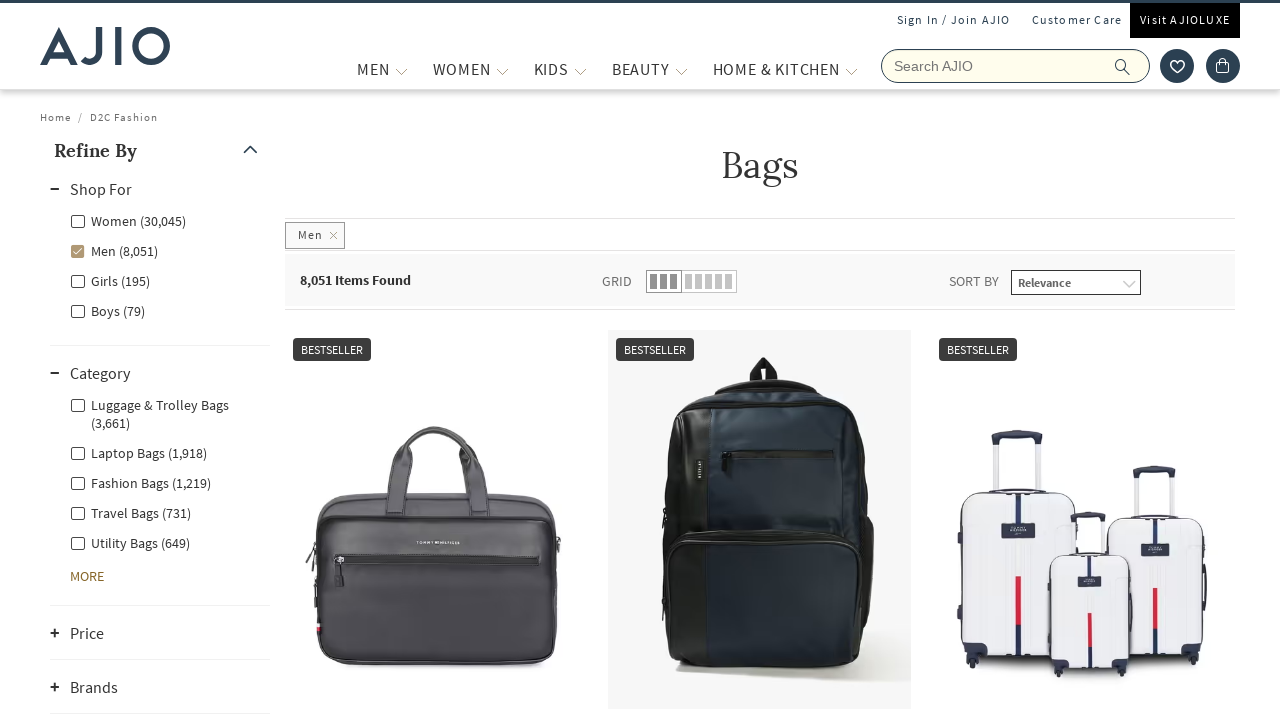

Applied 'Men - Fashion Bags' subcategory filter at (140, 482) on label[for='Men - Fashion Bags']
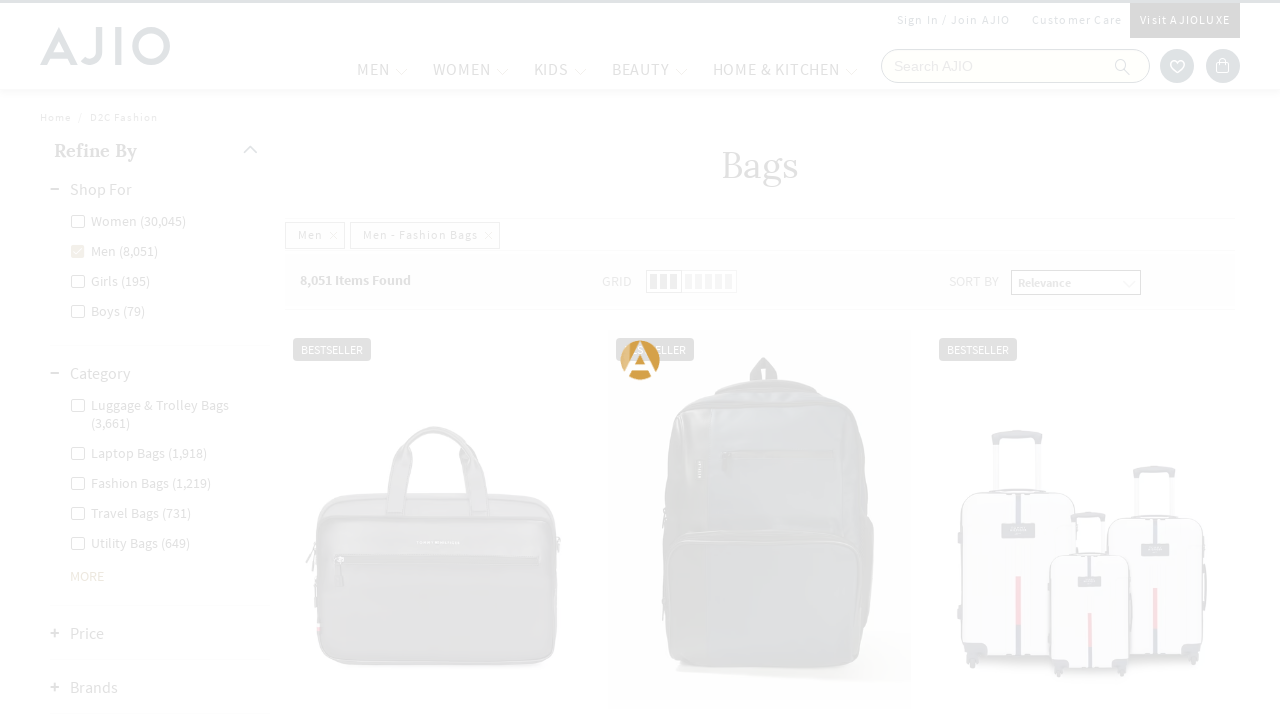

Filtered product results loaded and verified
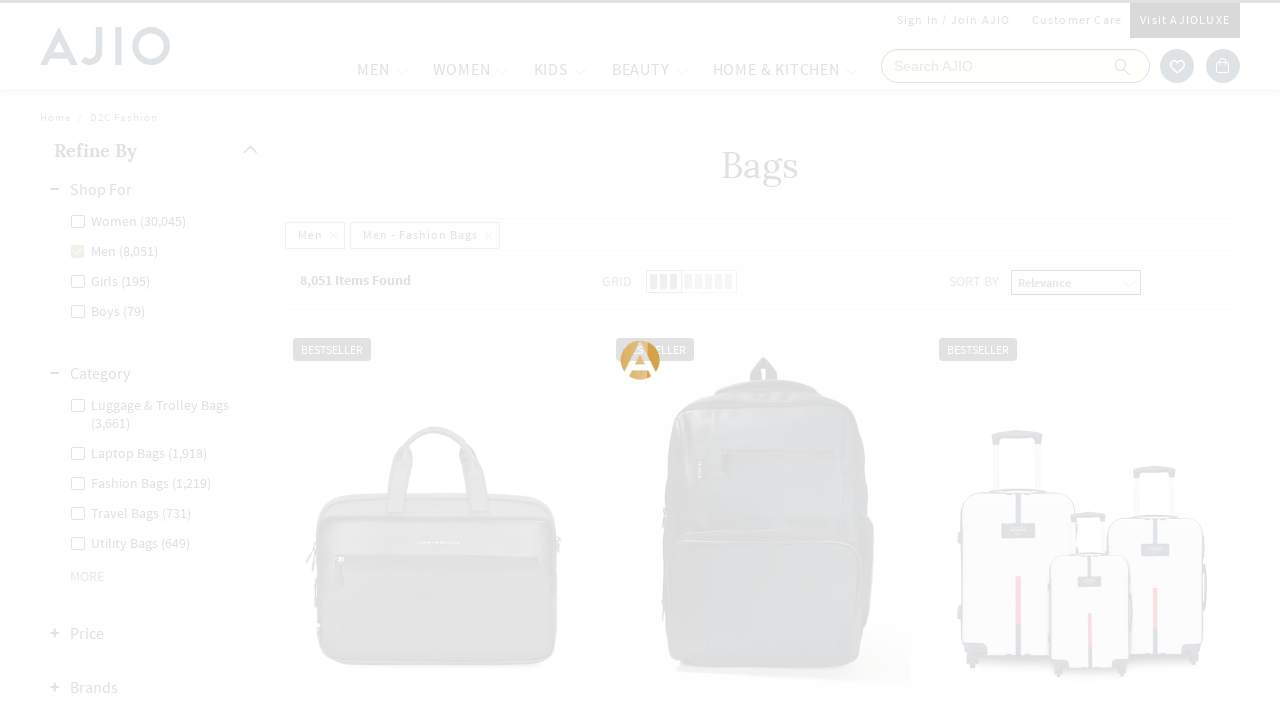

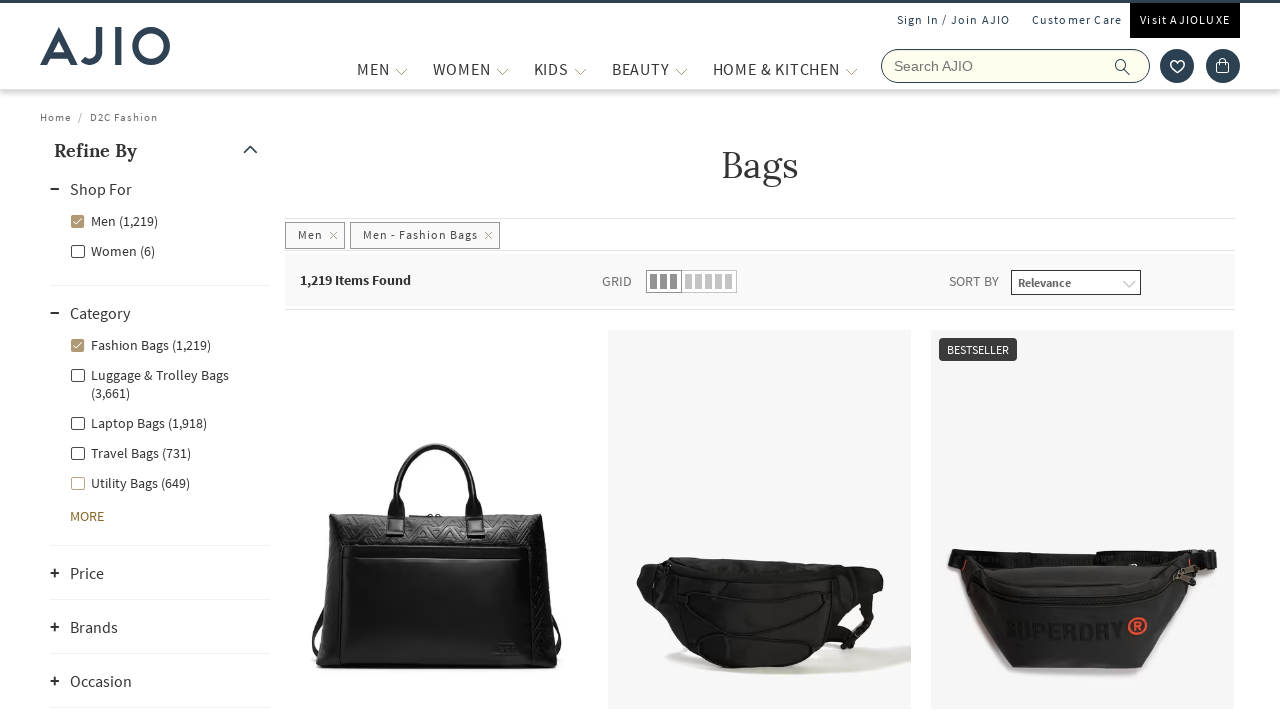